Tests form submission with empty name field, expecting validation to fail

Starting URL: https://qavalidation.com/demo-form/

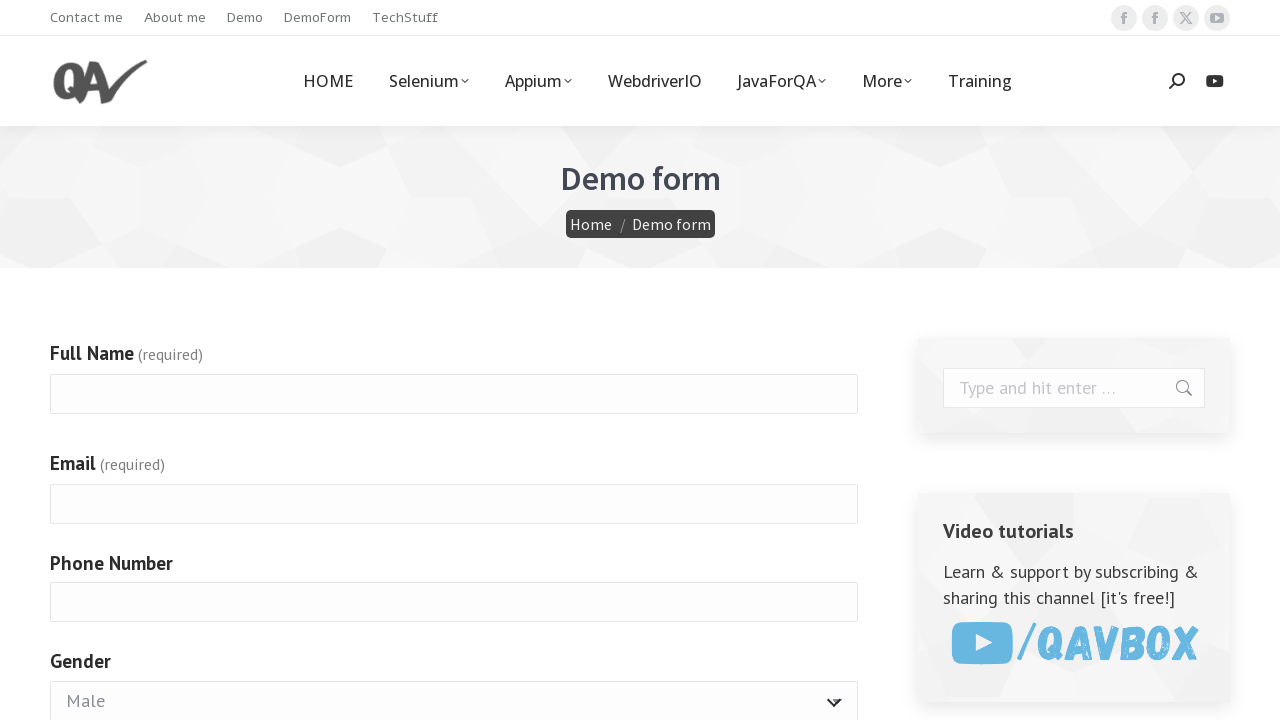

Cleared full name field to ensure it is empty on input[name='g4072-fullname']
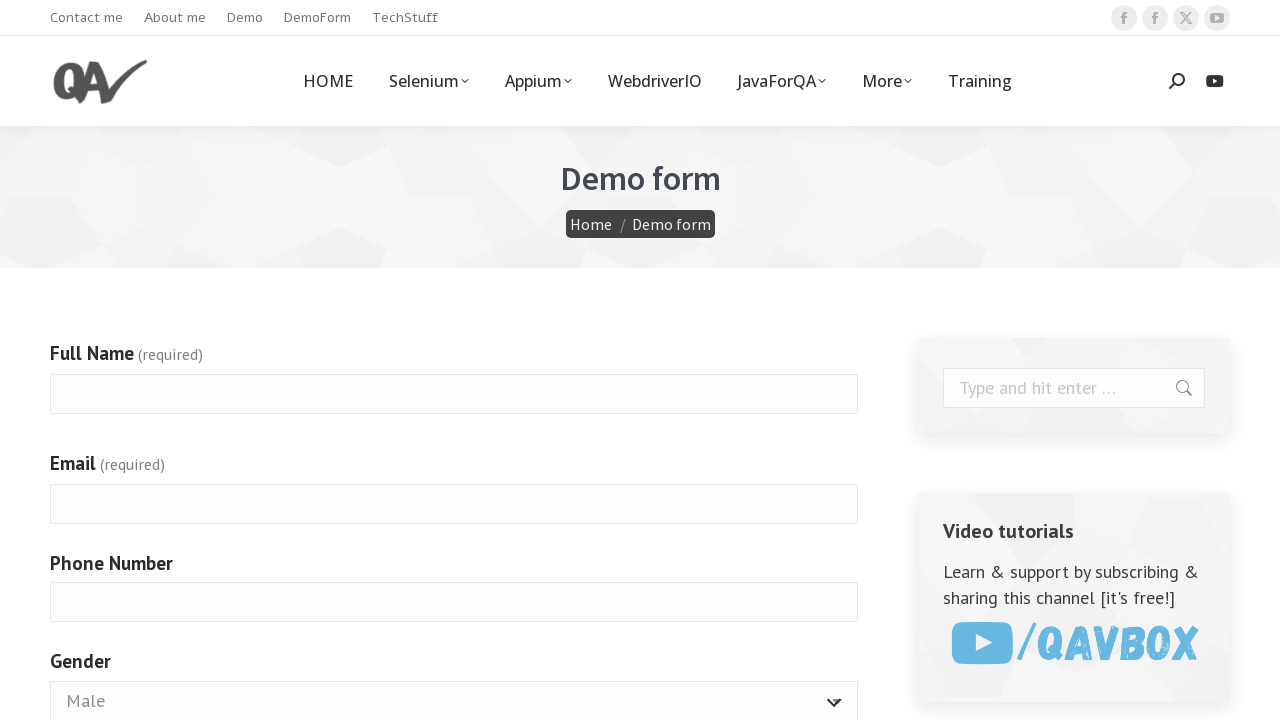

Filled email field with priya.verma@gmail.com on input[name='g4072-email']
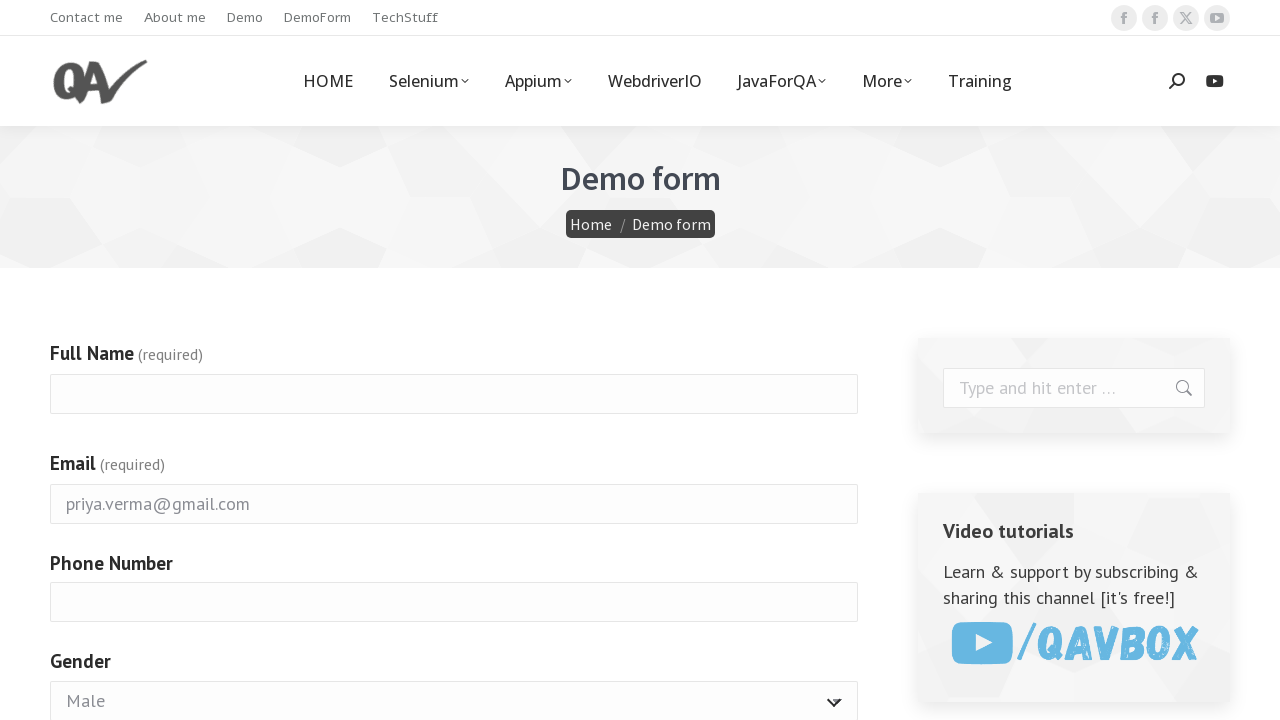

Clicked submit button to attempt form submission at (96, 360) on button[type='submit']
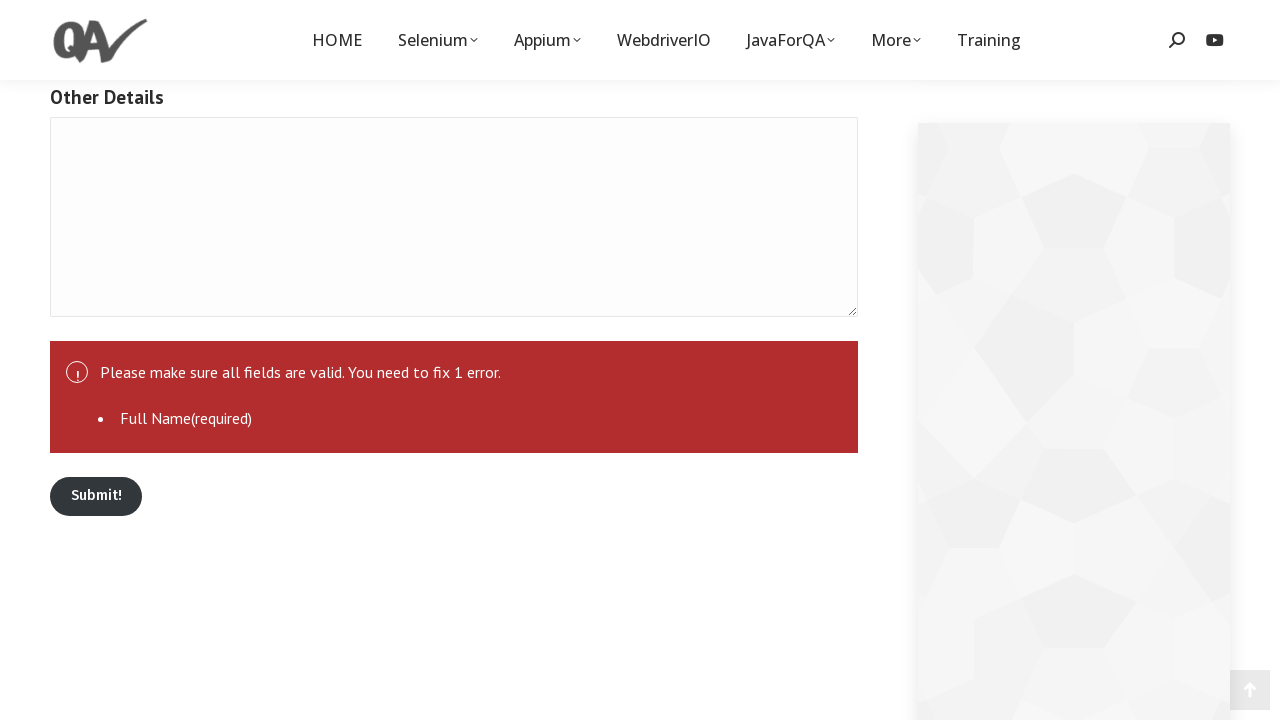

Waited 2 seconds to verify validation failure - no success message should appear
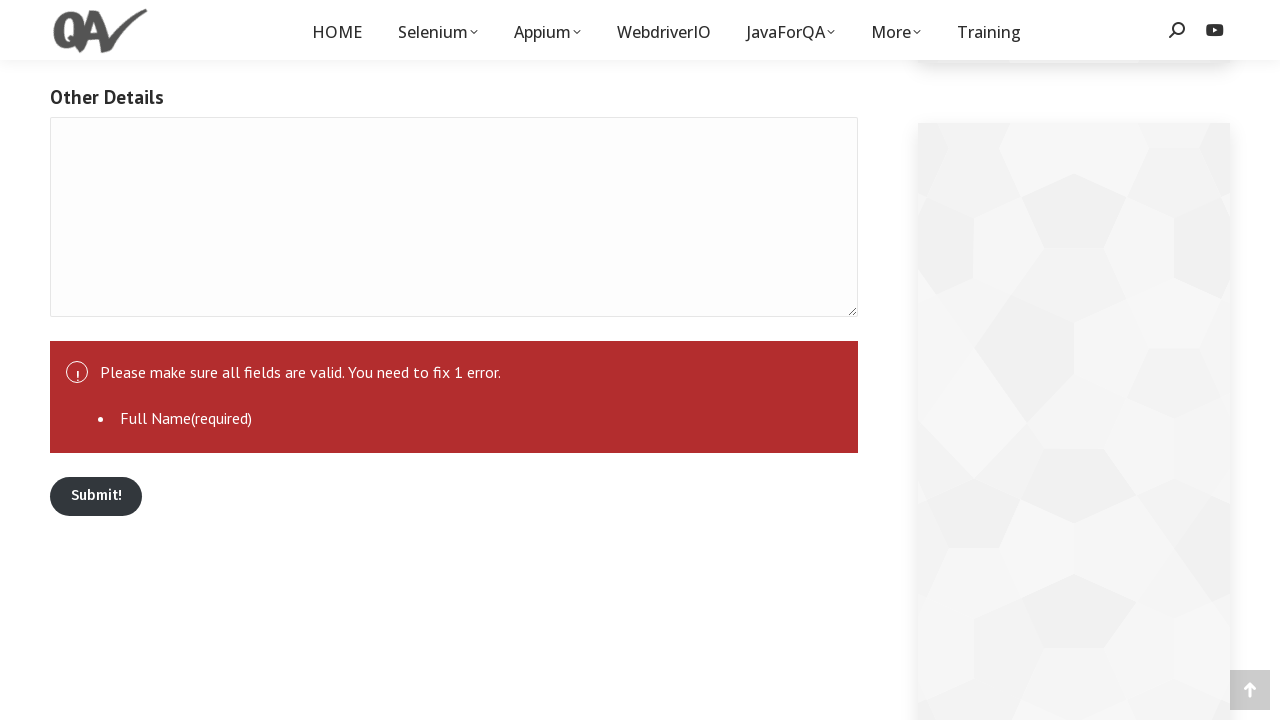

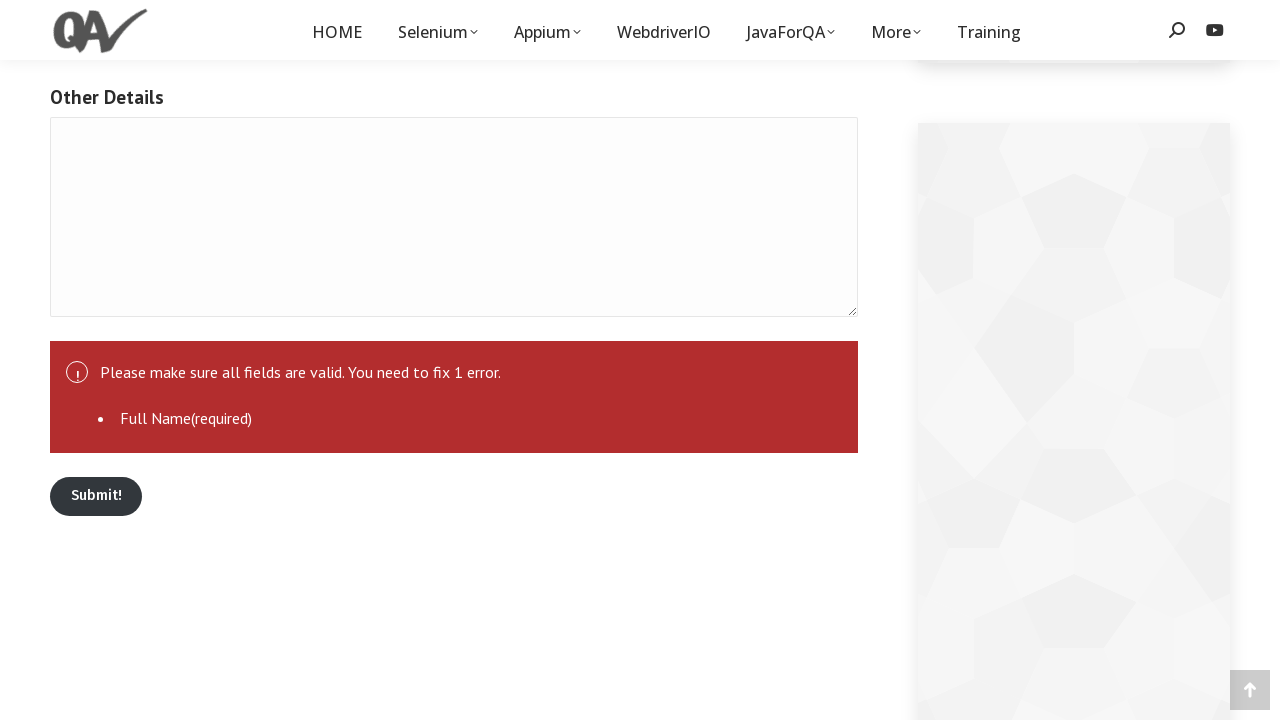